Tests the Python.org website search functionality by entering "pycon" in the search field and submitting the search, then verifies results are found.

Starting URL: http://www.python.org

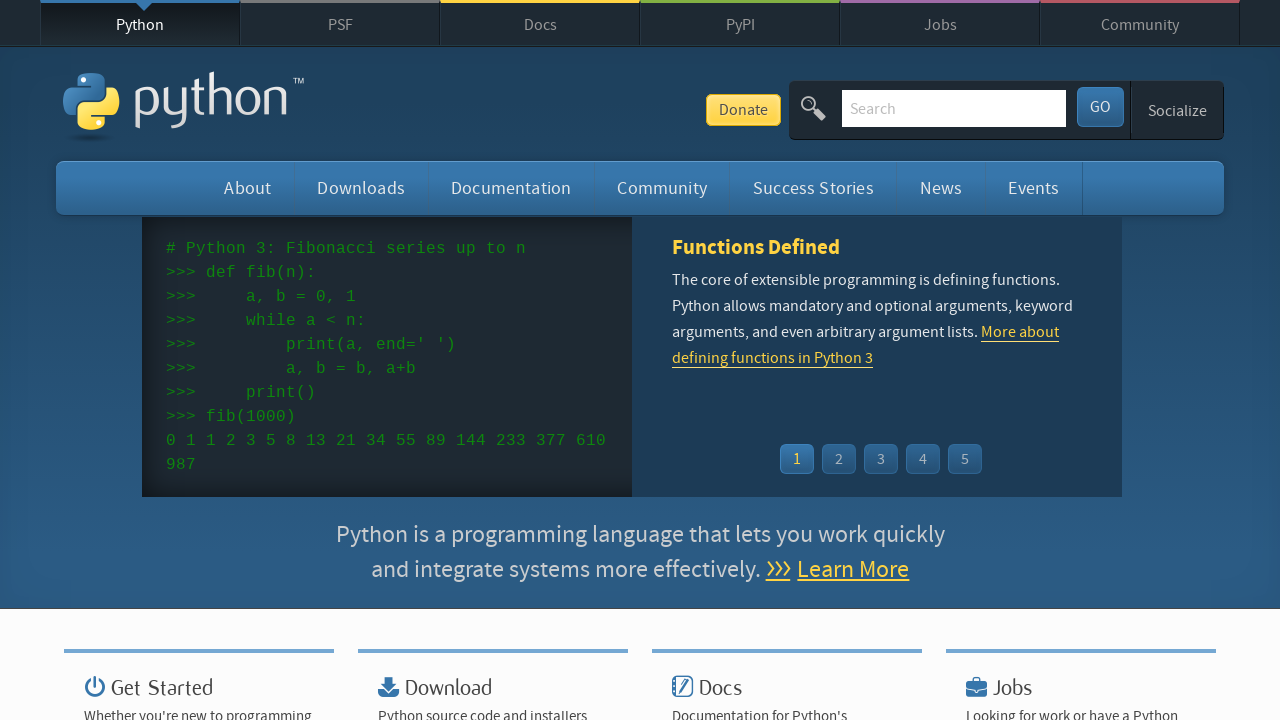

Verified 'Python' is in the page title
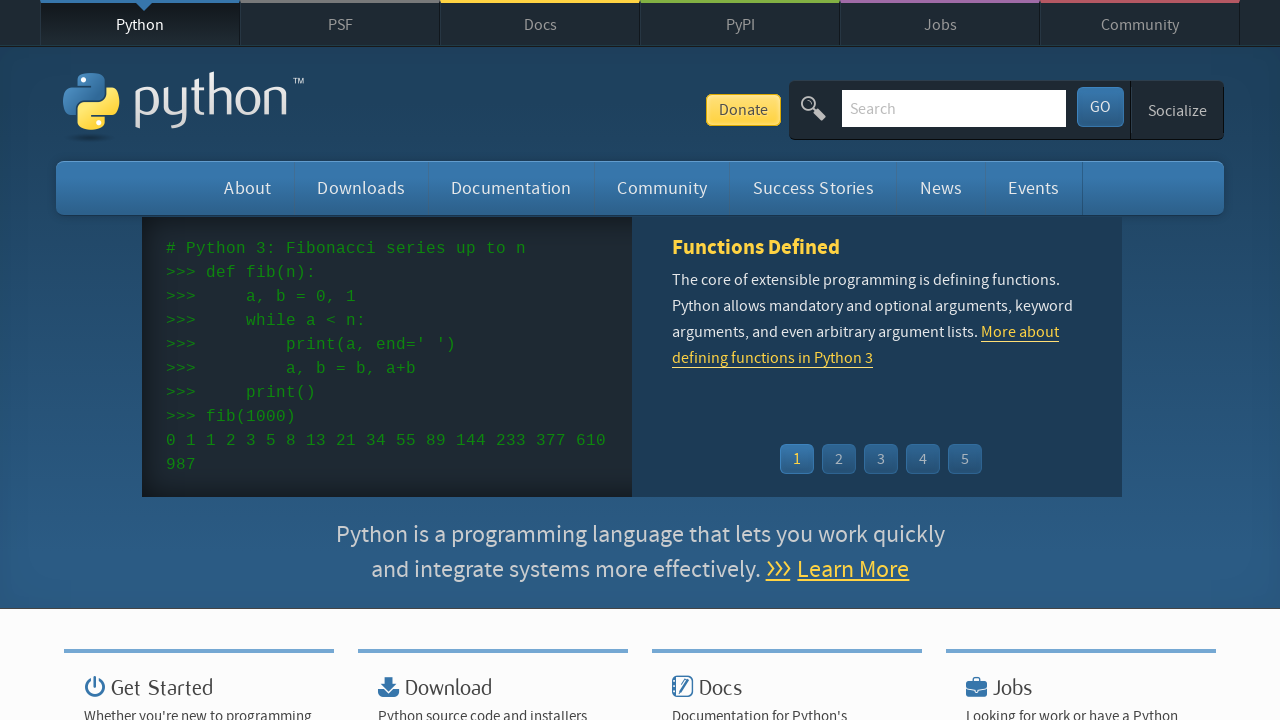

Cleared the search field on input[name='q']
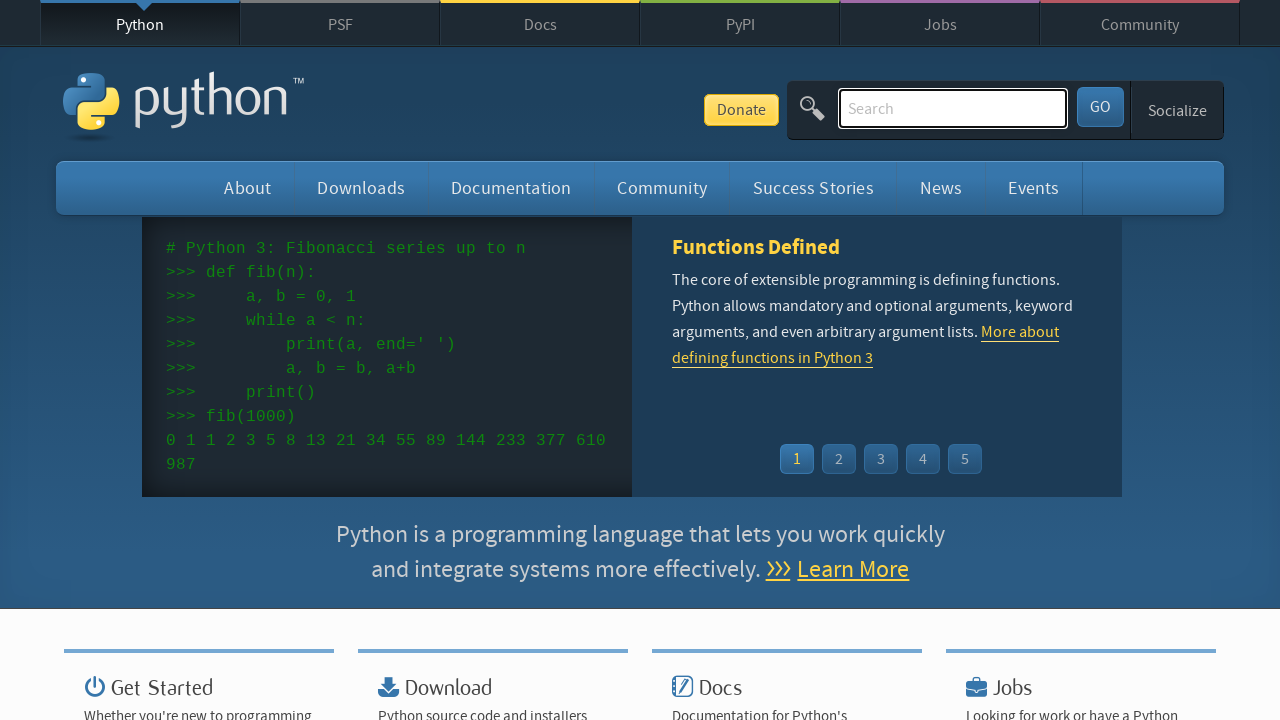

Entered 'pycon' in the search field on input[name='q']
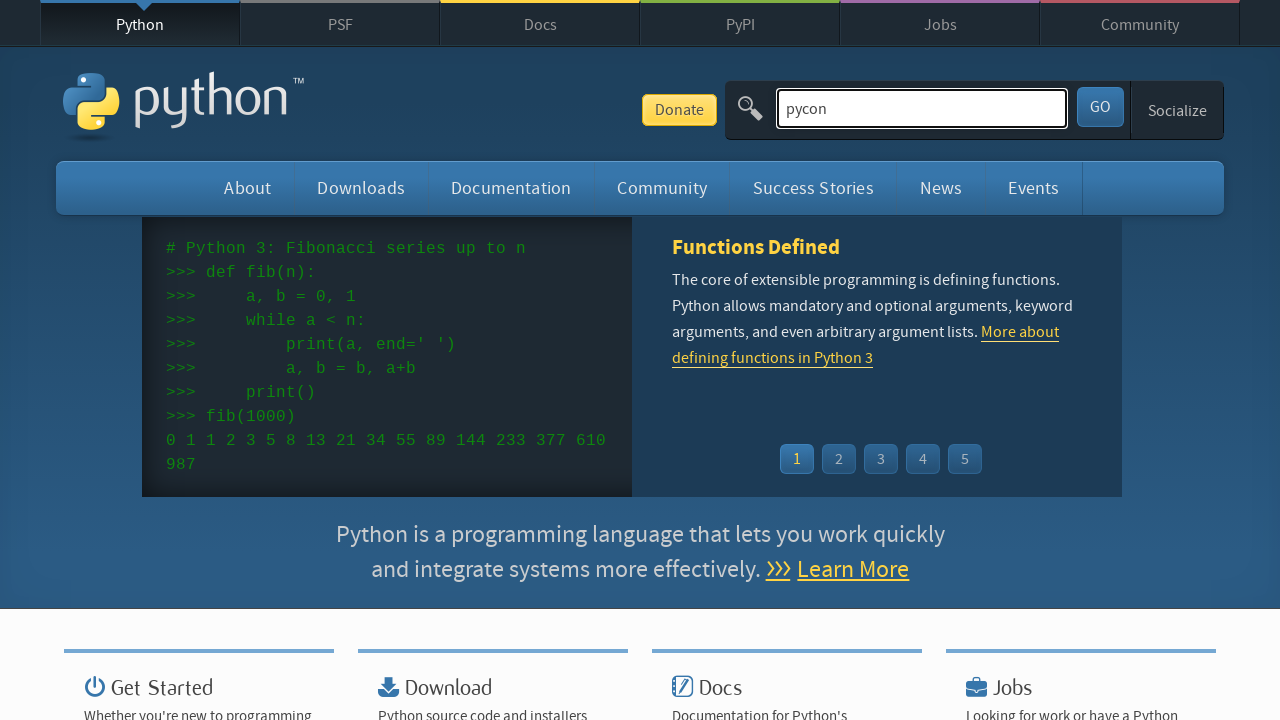

Pressed Enter to submit the search on input[name='q']
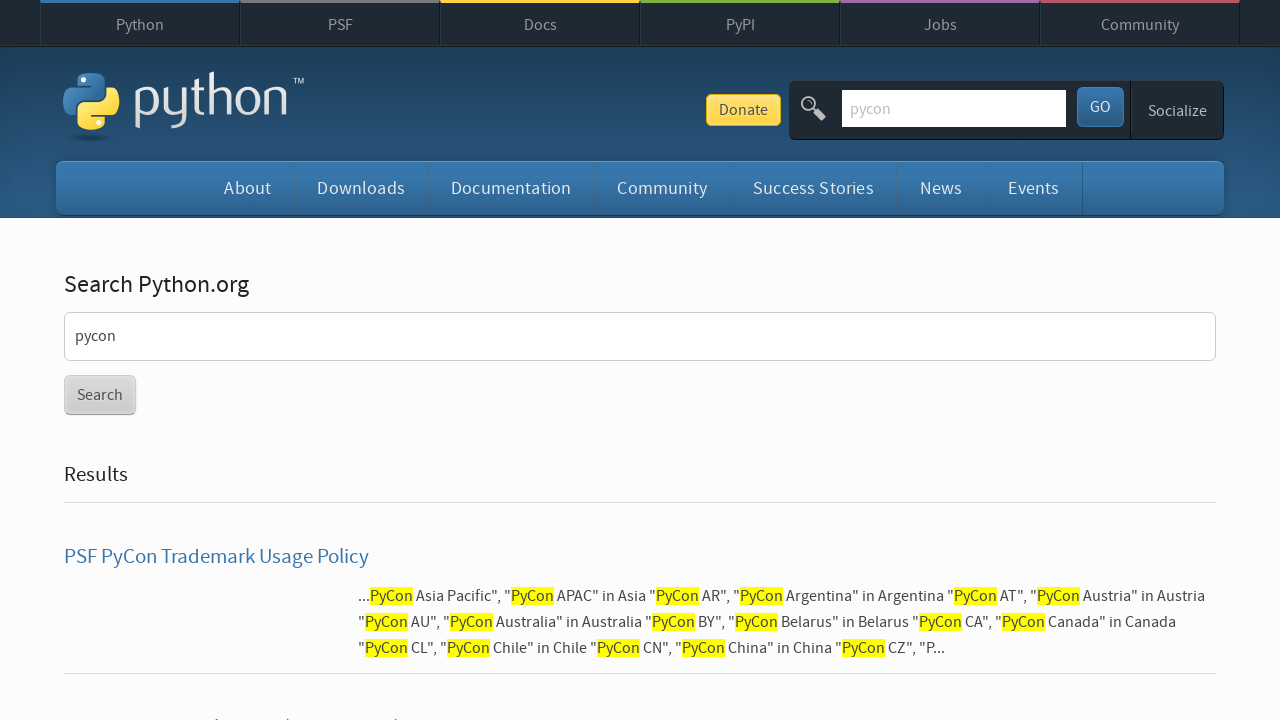

Waited for network to be idle and search results to load
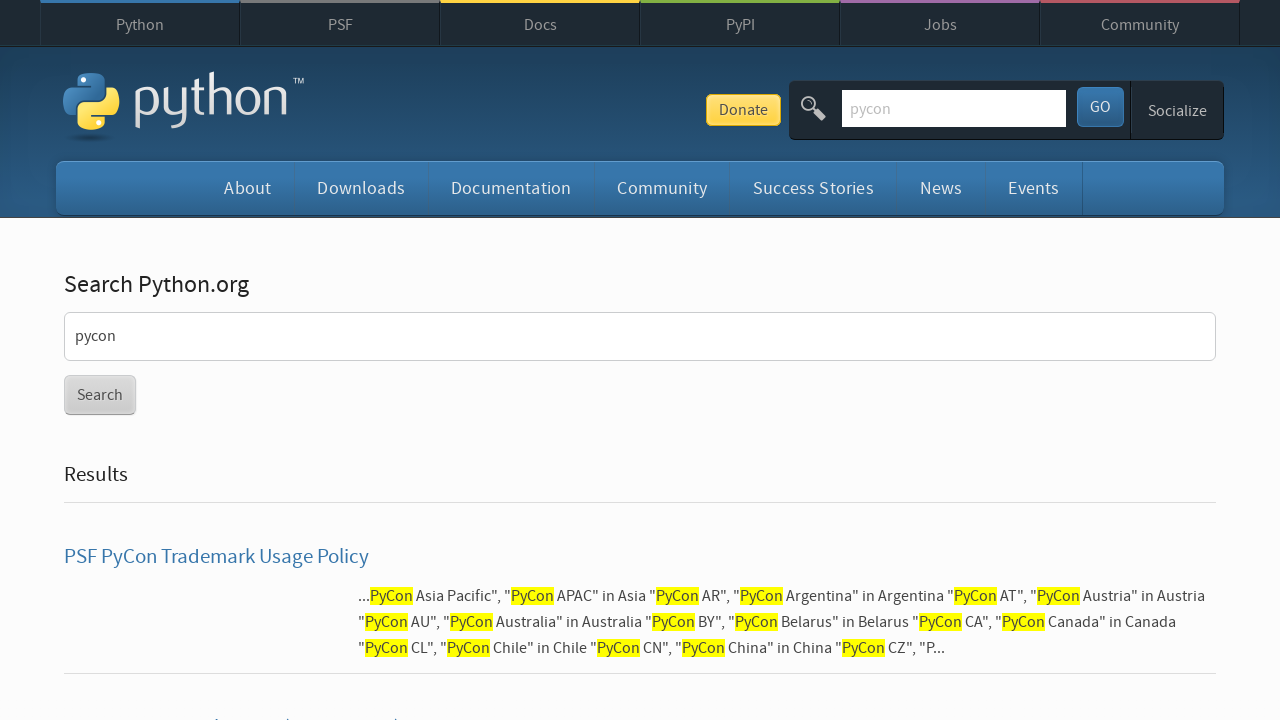

Verified that search results were found (no 'No results found' message)
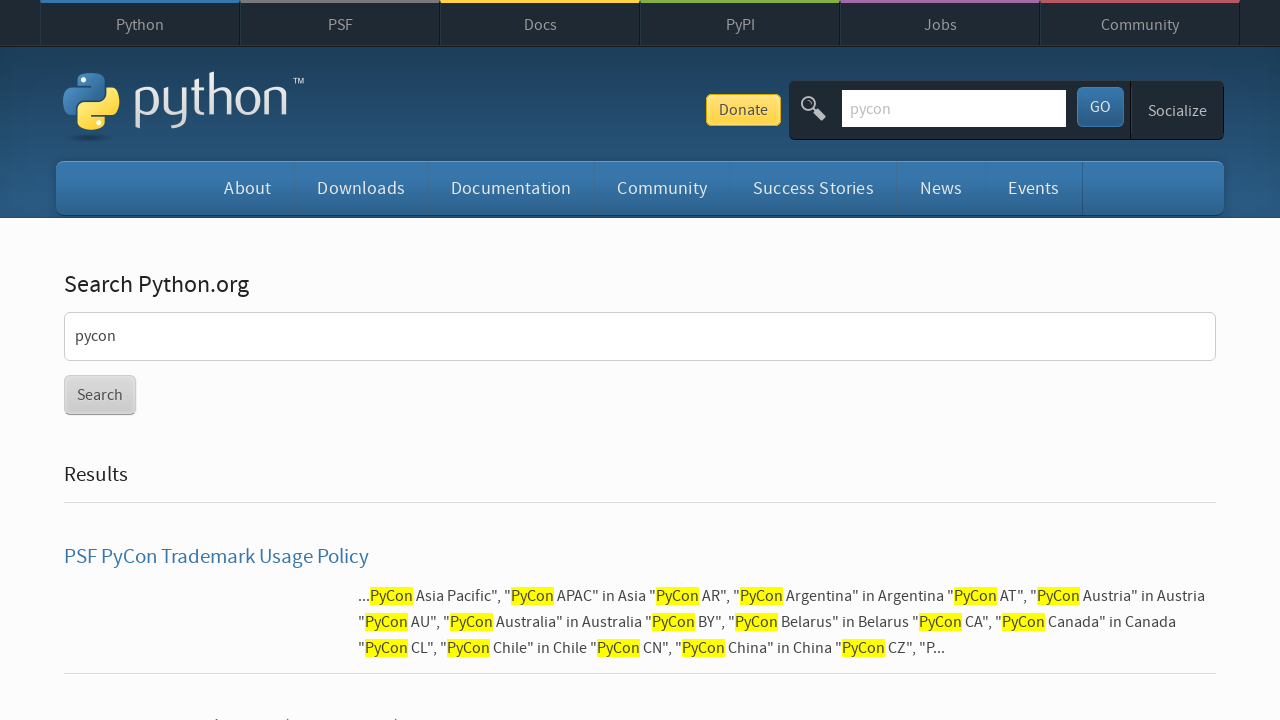

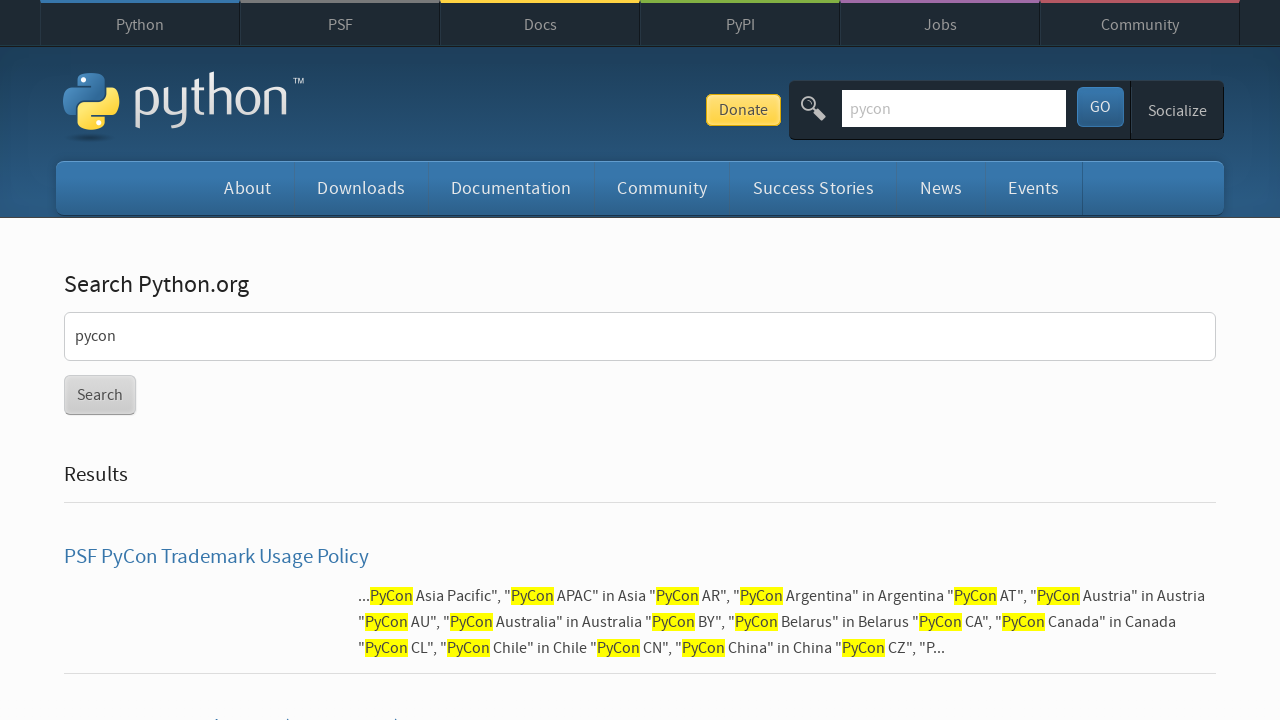